Tests hover functionality by hovering over an avatar image and verifying that additional user information (caption) appears on the page.

Starting URL: http://the-internet.herokuapp.com/hovers

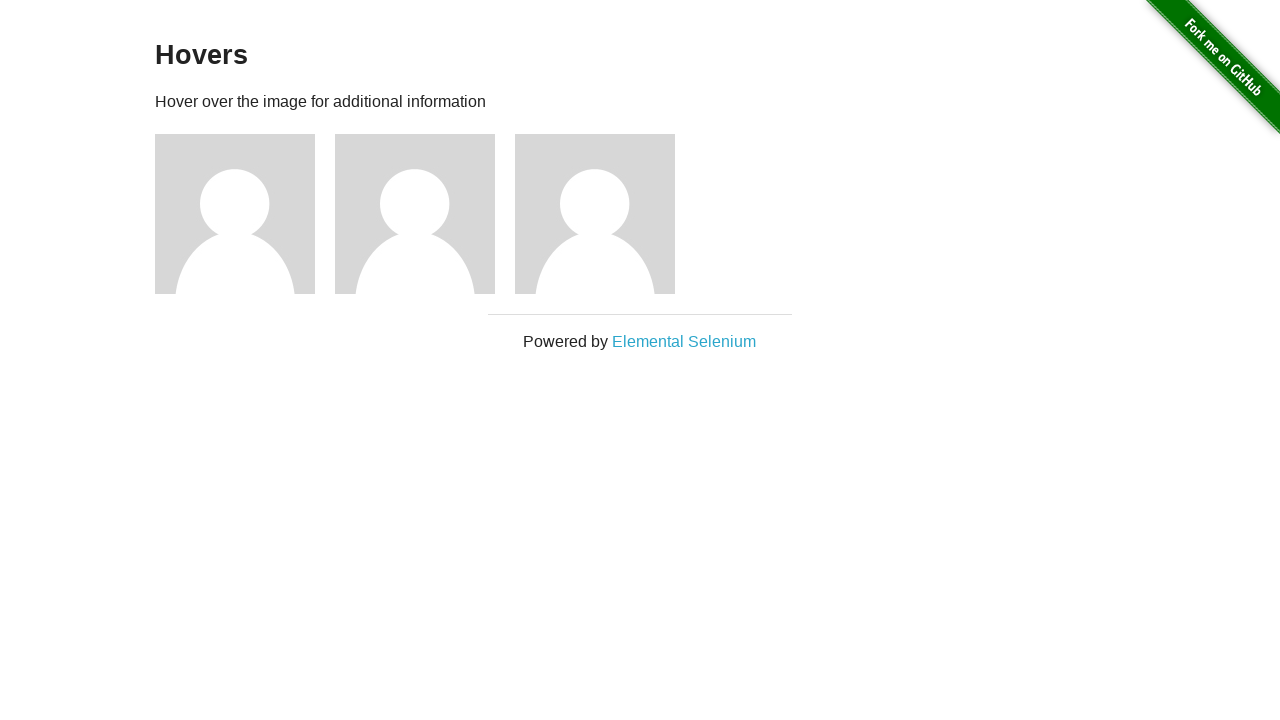

Located the first avatar element
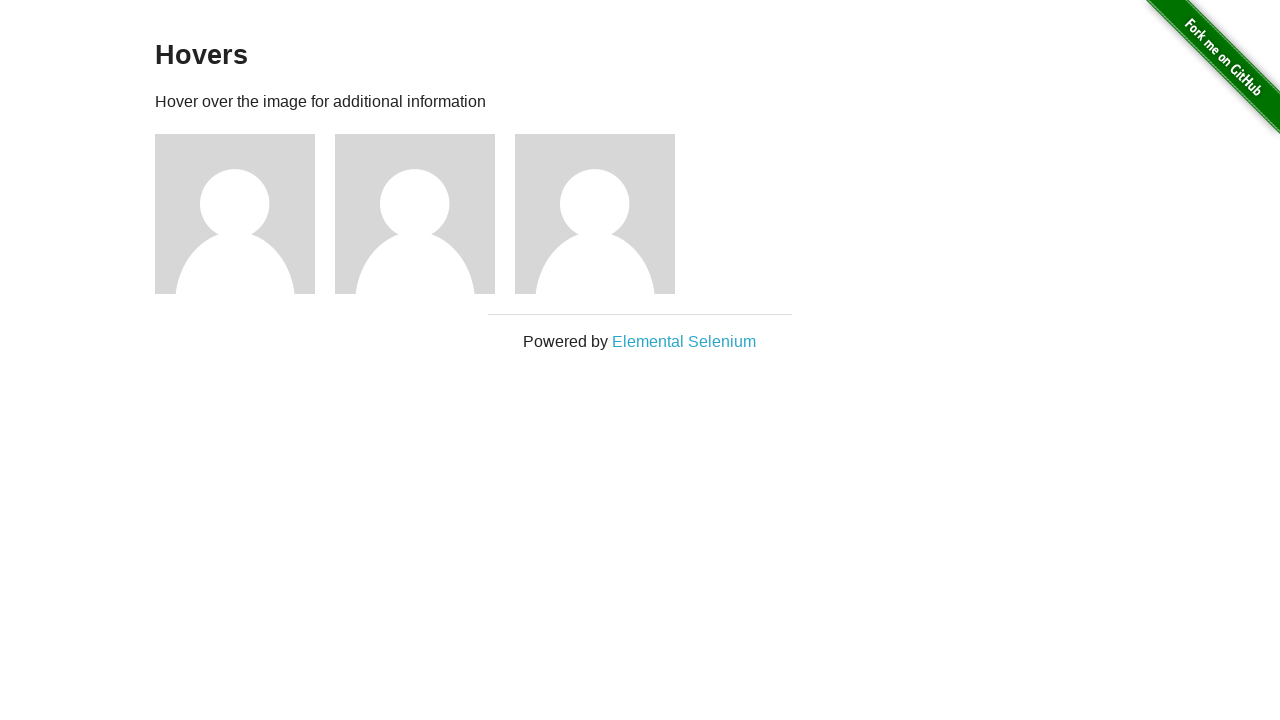

Hovered over the avatar element to trigger caption display at (245, 214) on .figure >> nth=0
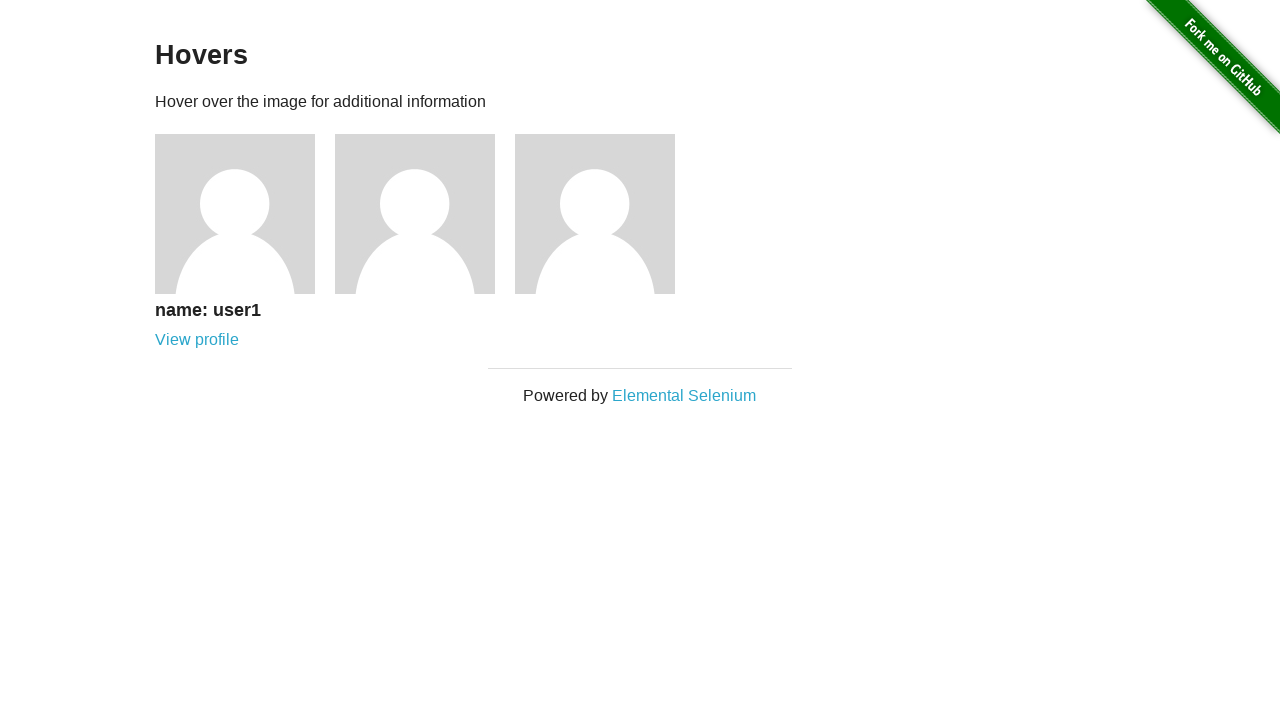

Located the avatar caption element
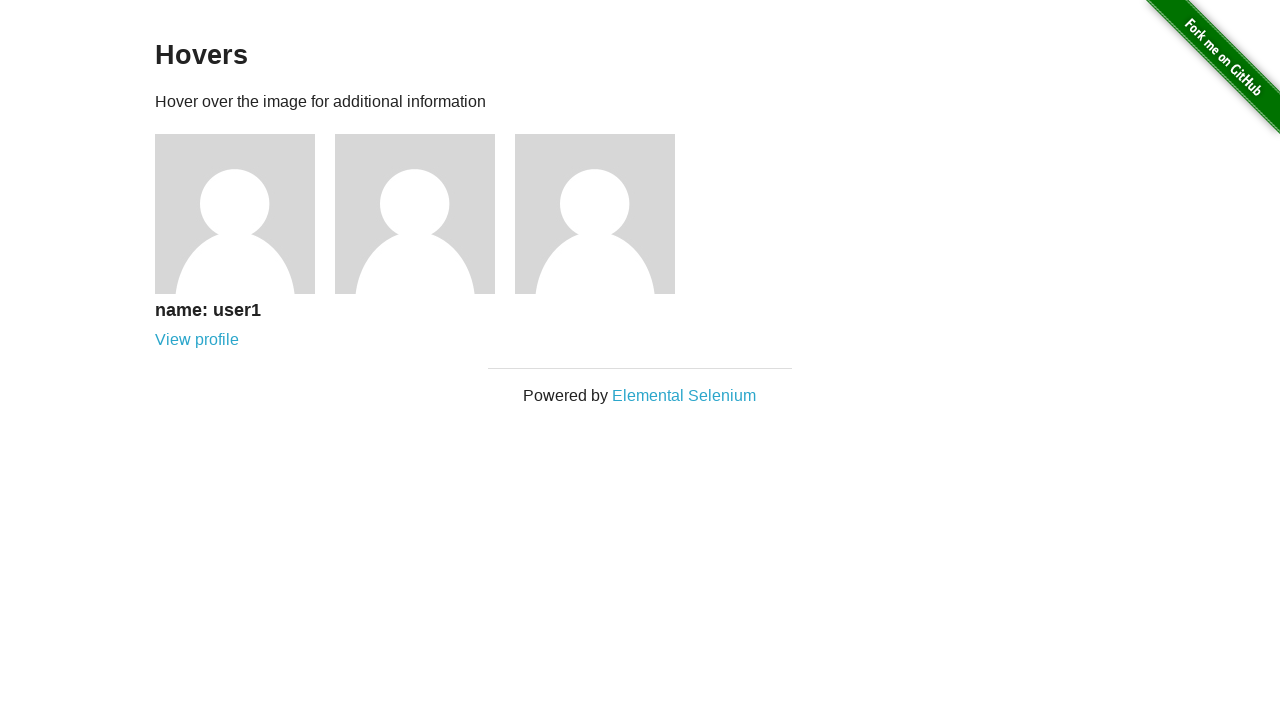

Caption became visible after hovering
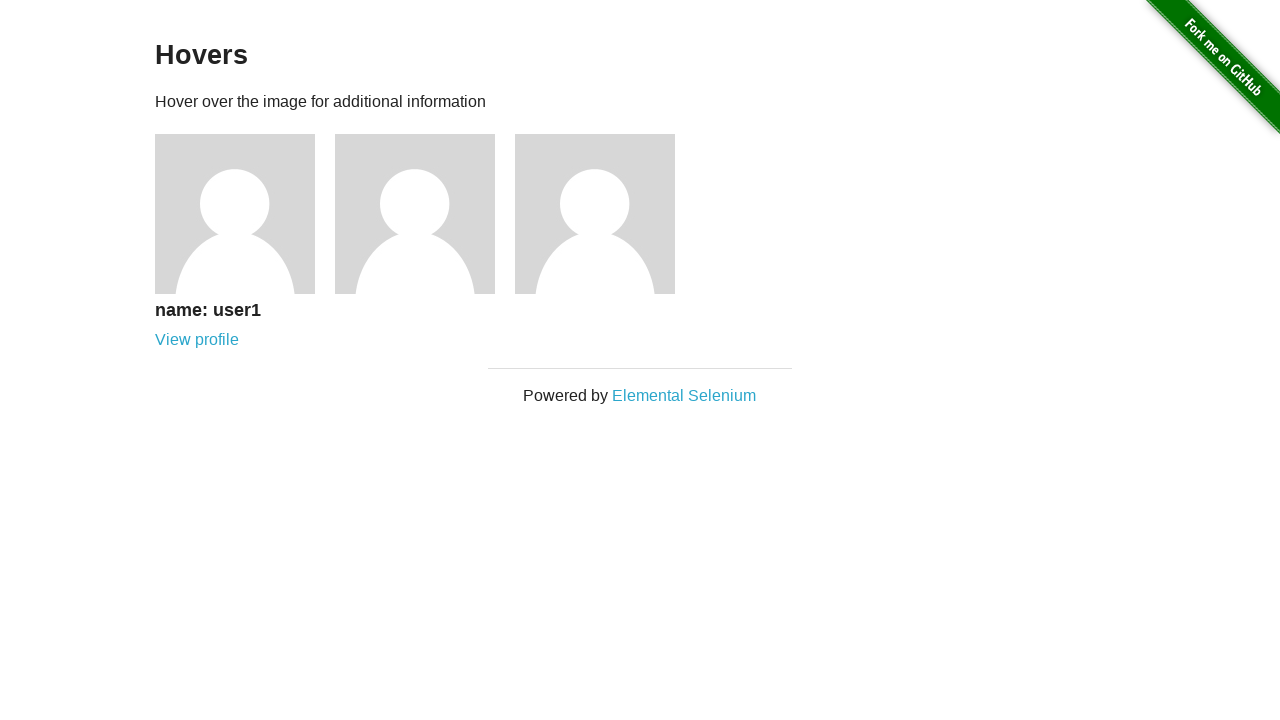

Verified that the caption is visible
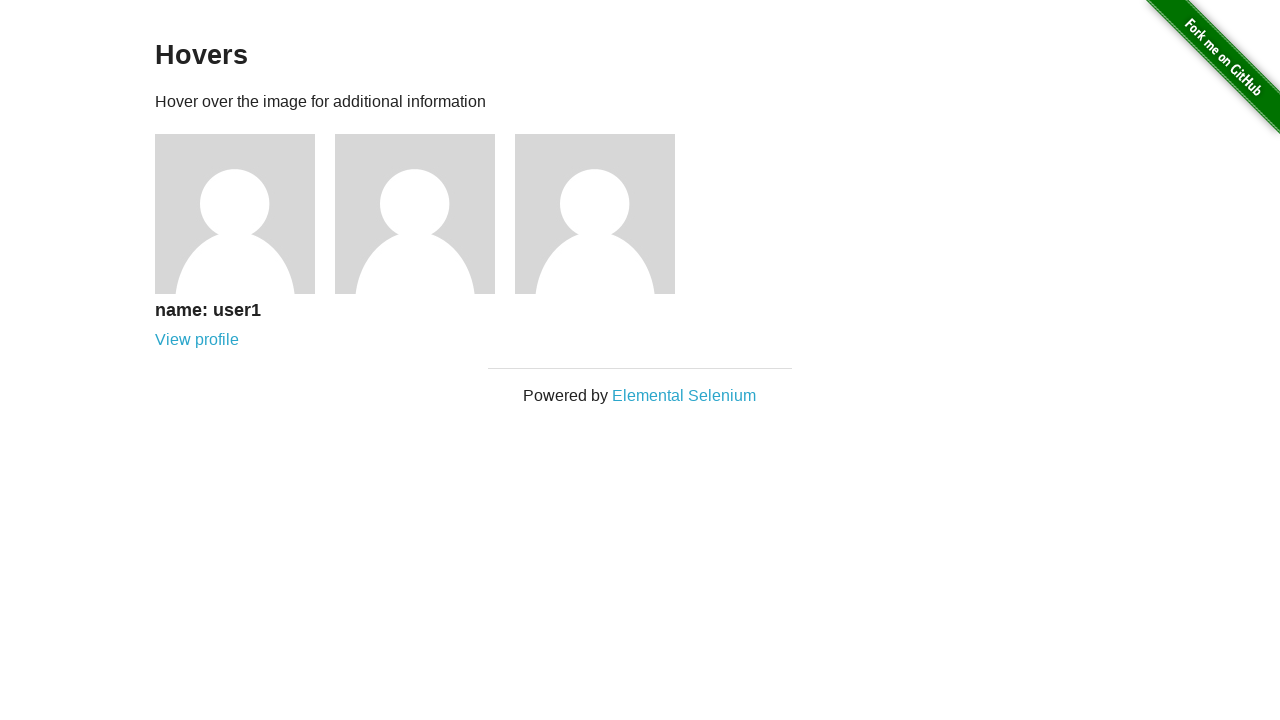

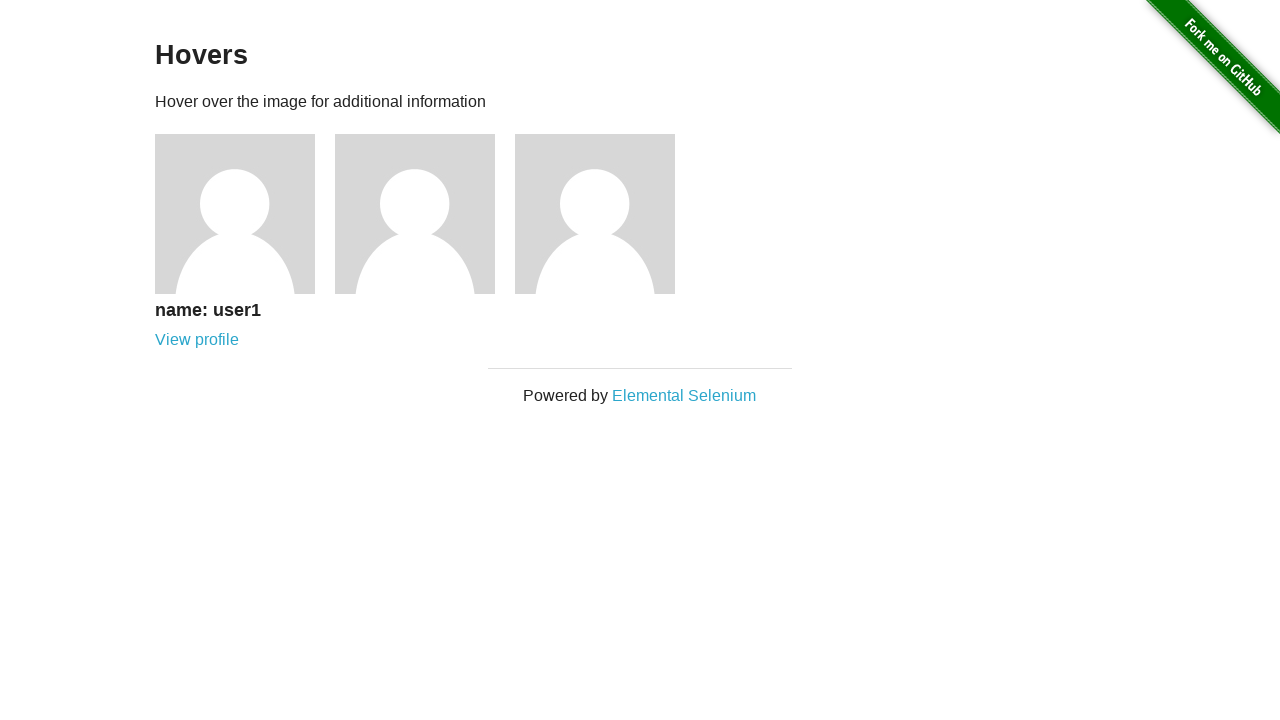